Tests a registration form by filling in first name, last name, username, email, password, phone number, selecting gender, and entering date of birth

Starting URL: https://practice.cydeo.com/registration_form

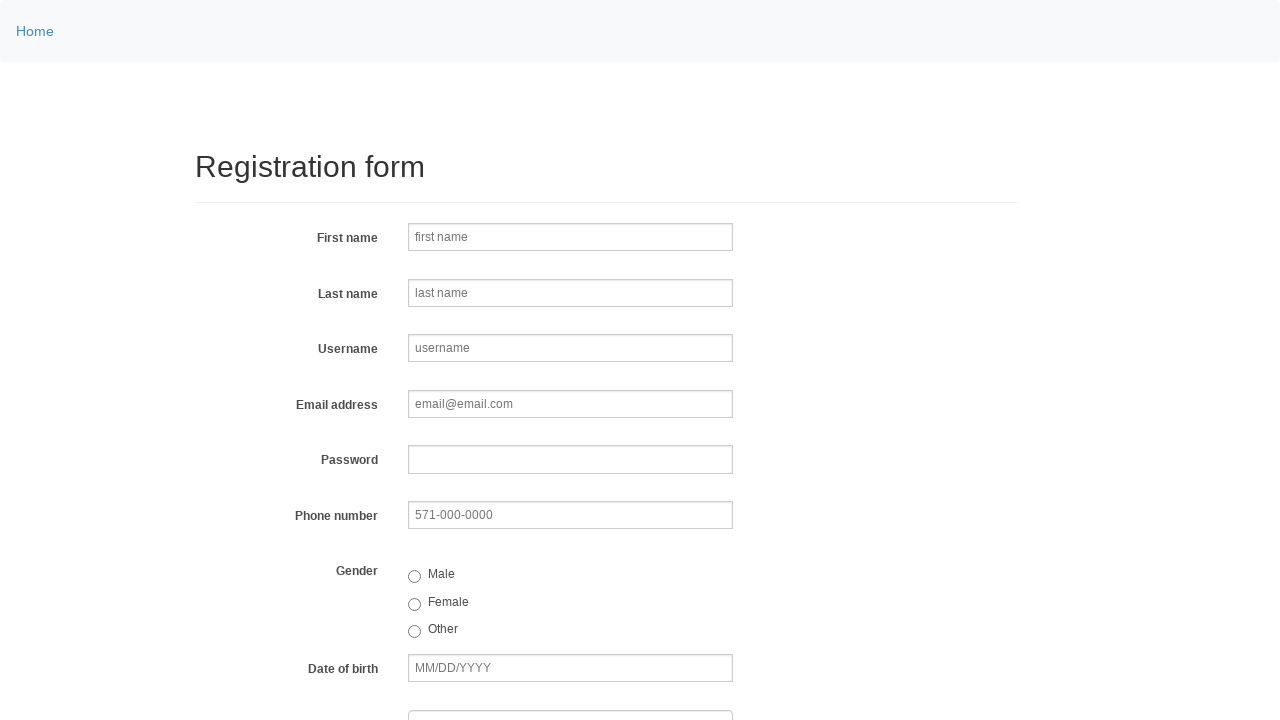

Filled first name field with 'Michael' on input[name='firstname']
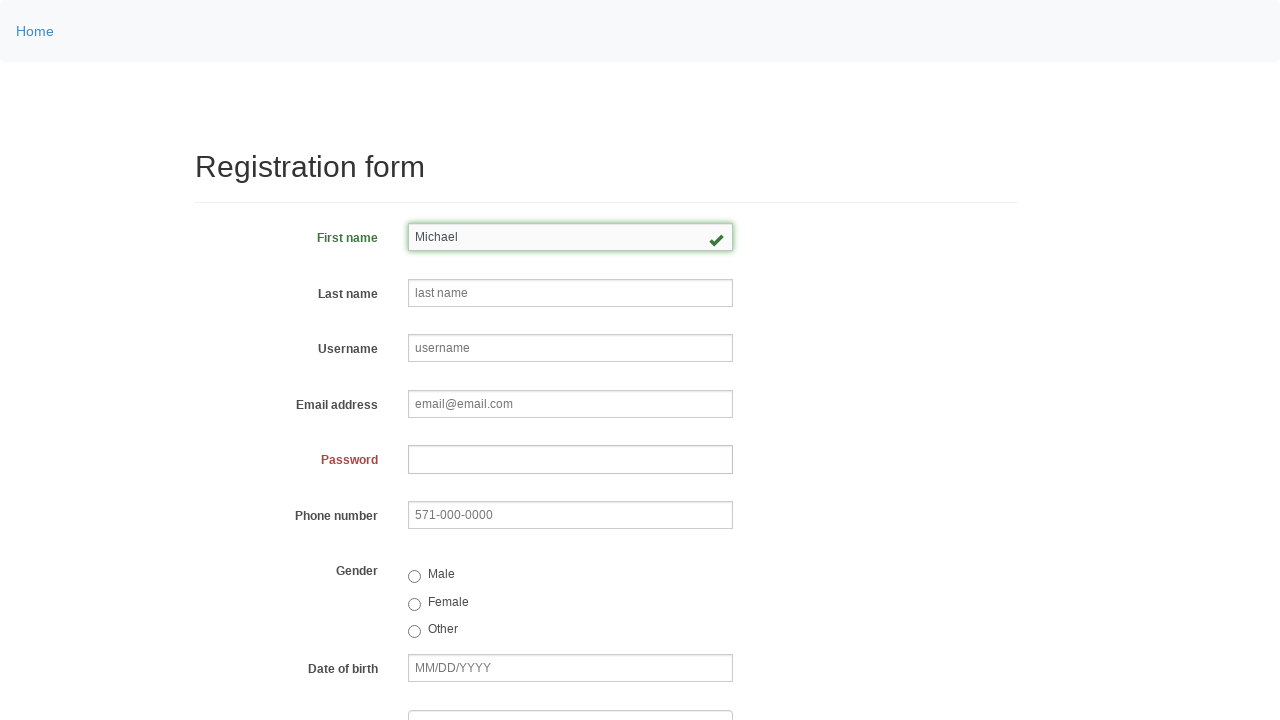

Filled last name field with 'Johnson' on input[name='lastname']
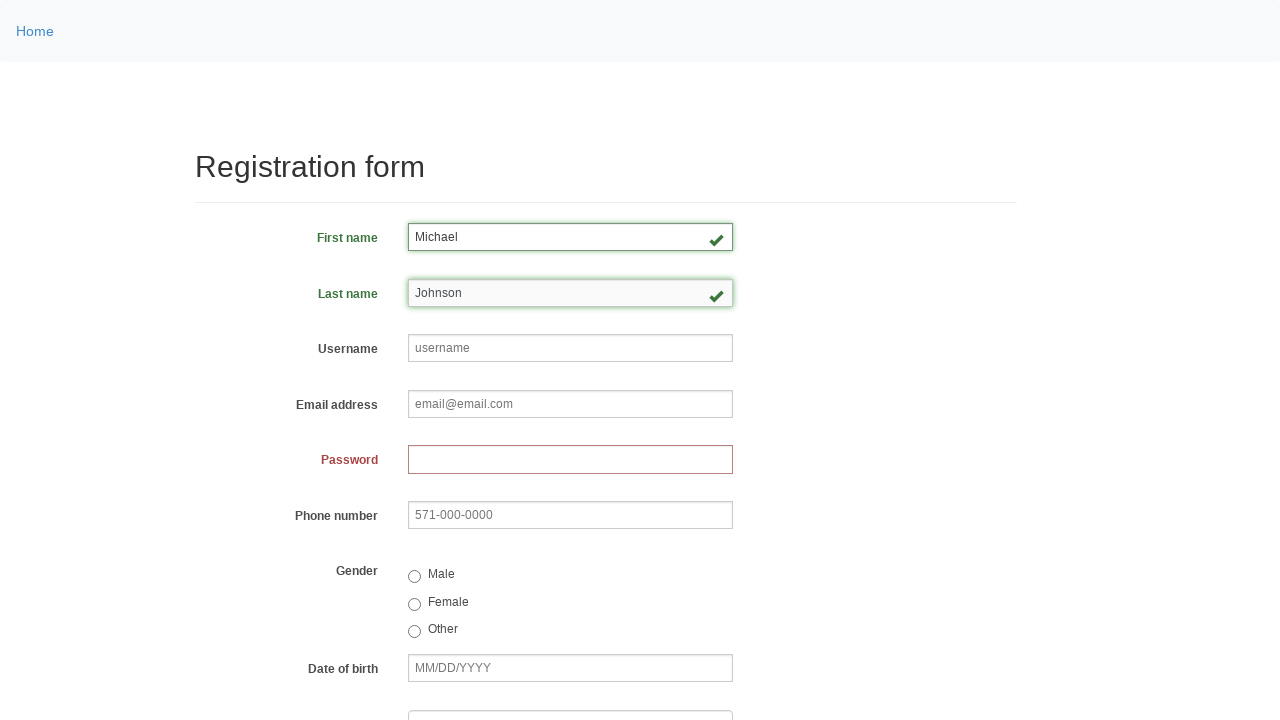

Filled username field with 'Michael7842' on input[name='username']
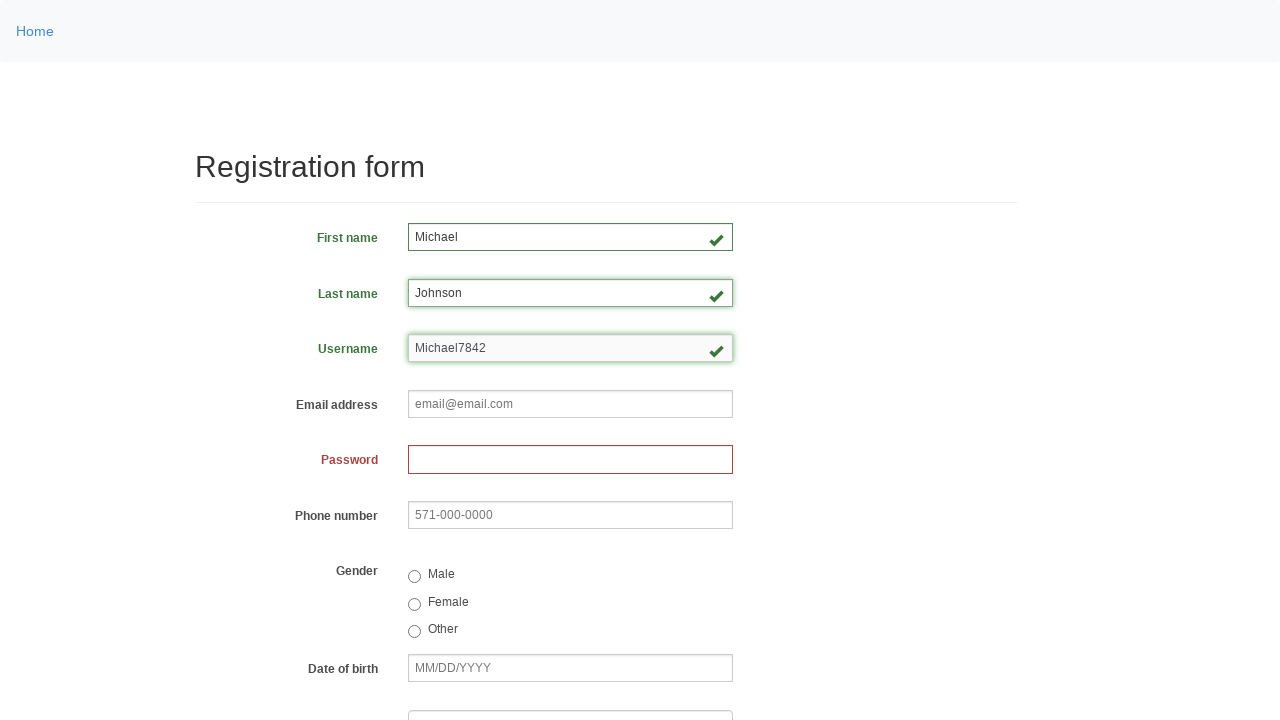

Filled email field with 'Michael35@gmail.com' on input[name='email']
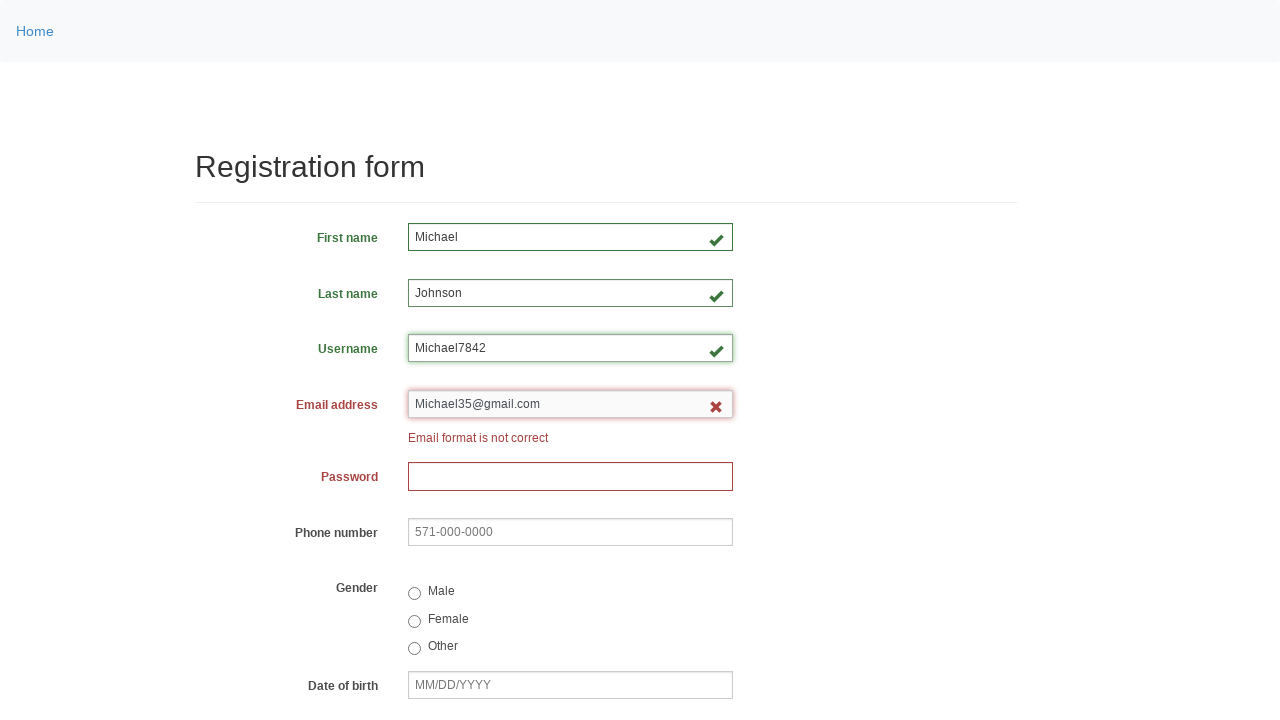

Filled password field with 'Pass1234word' on input[name='password']
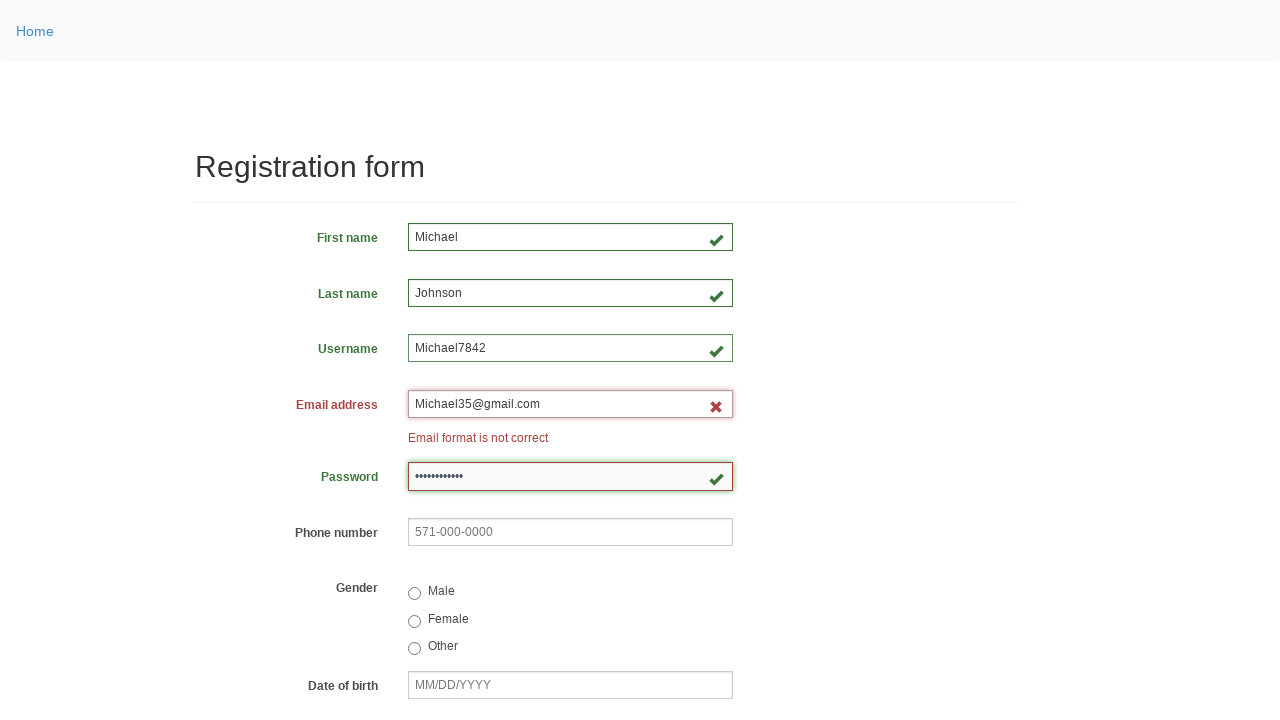

Filled phone number field with '571-555-1234' on input[name='phone']
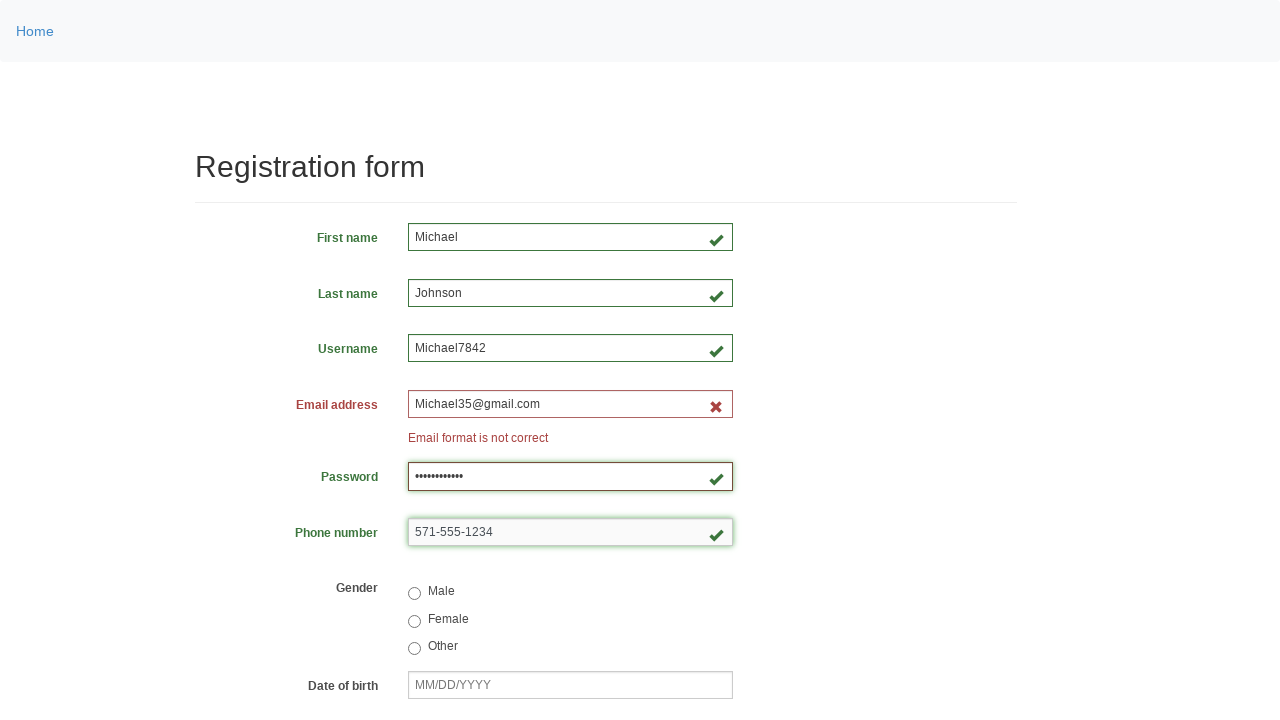

Selected gender radio button at (414, 594) on (//input[@name='gender'])[1]
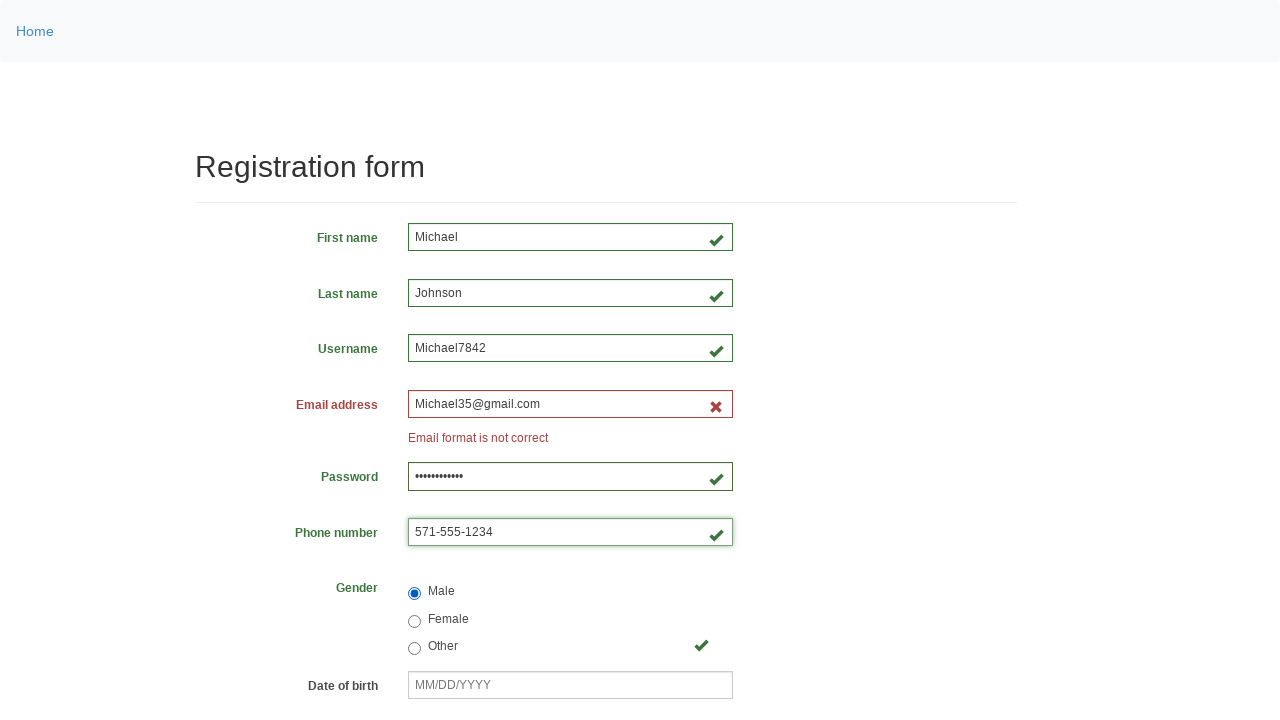

Filled date of birth field with '05/15/1995' on input[name='birthday']
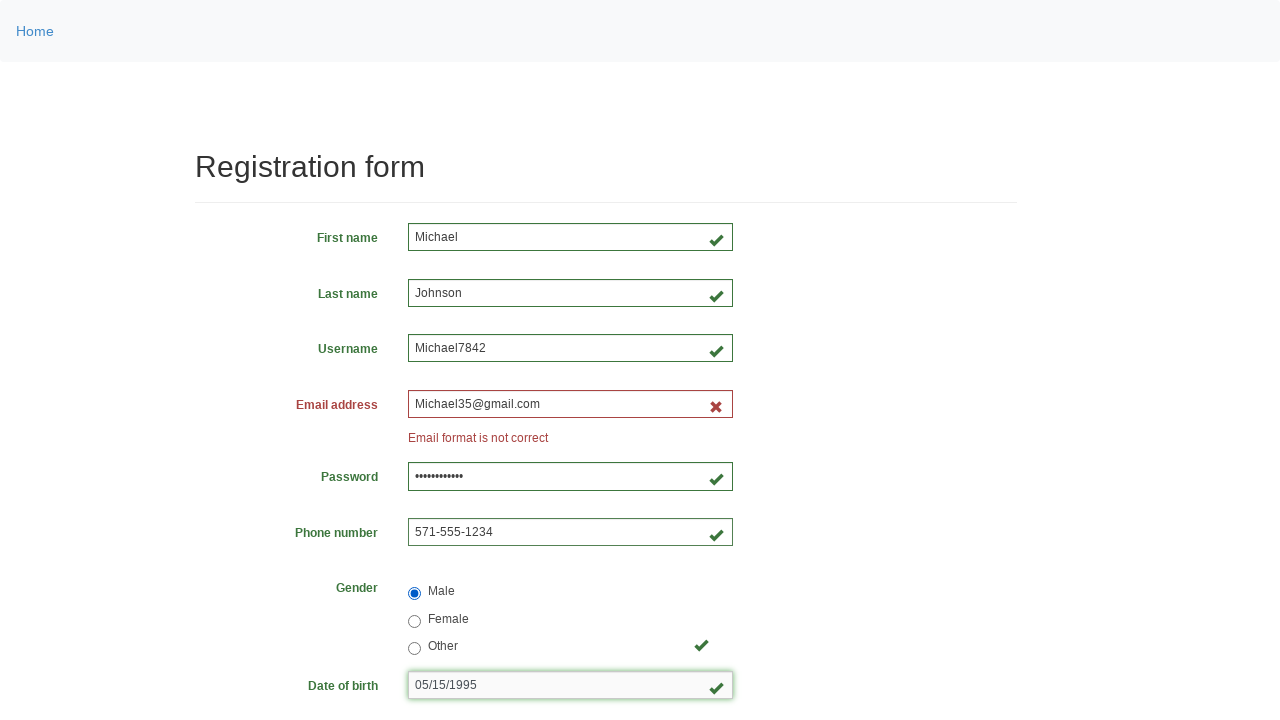

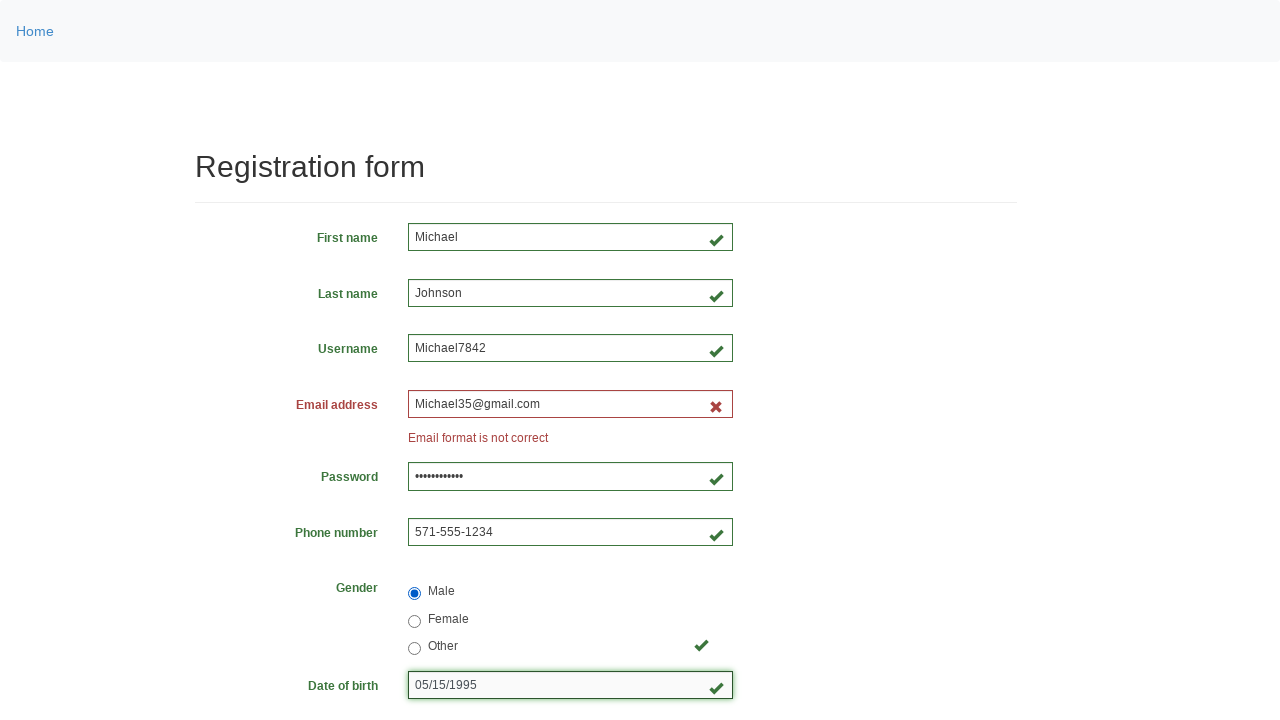